Tests the text input functionality on UI Testing Playground by entering text in an input field and clicking a button that updates its label to the entered text

Starting URL: http://uitestingplayground.com/textinput

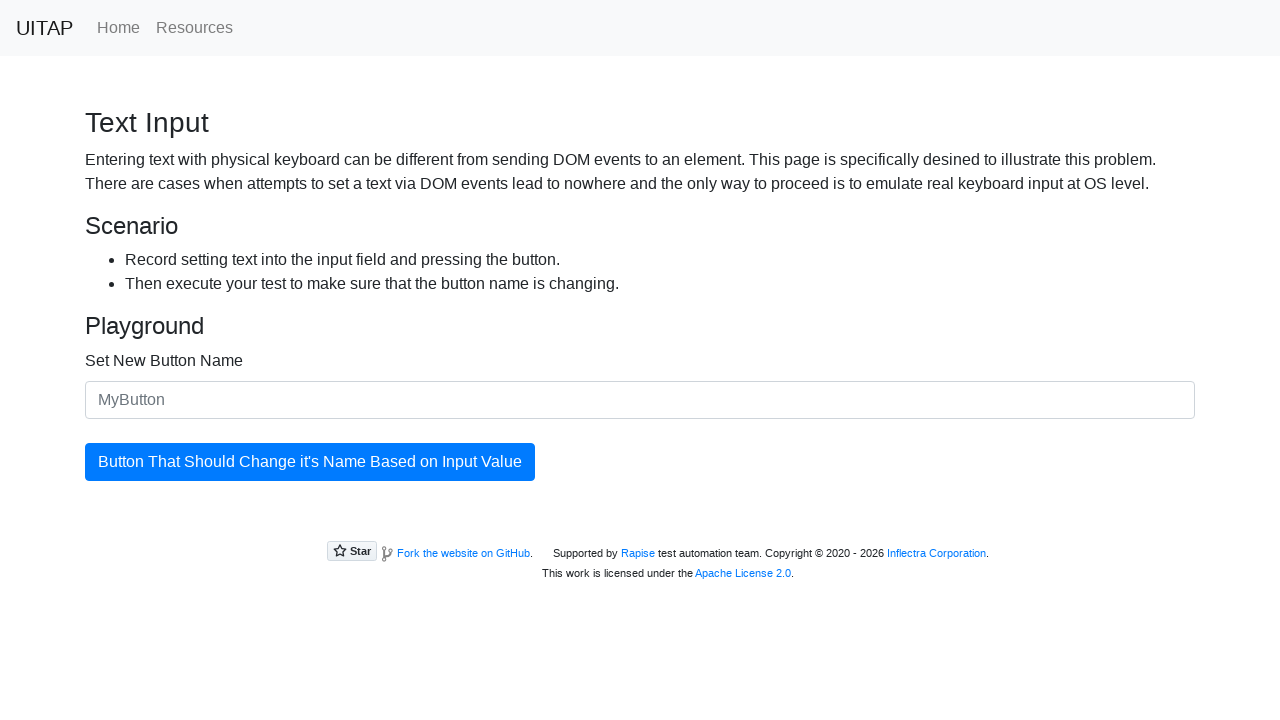

Entered 'SkyPro' in the text input field on #newButtonName
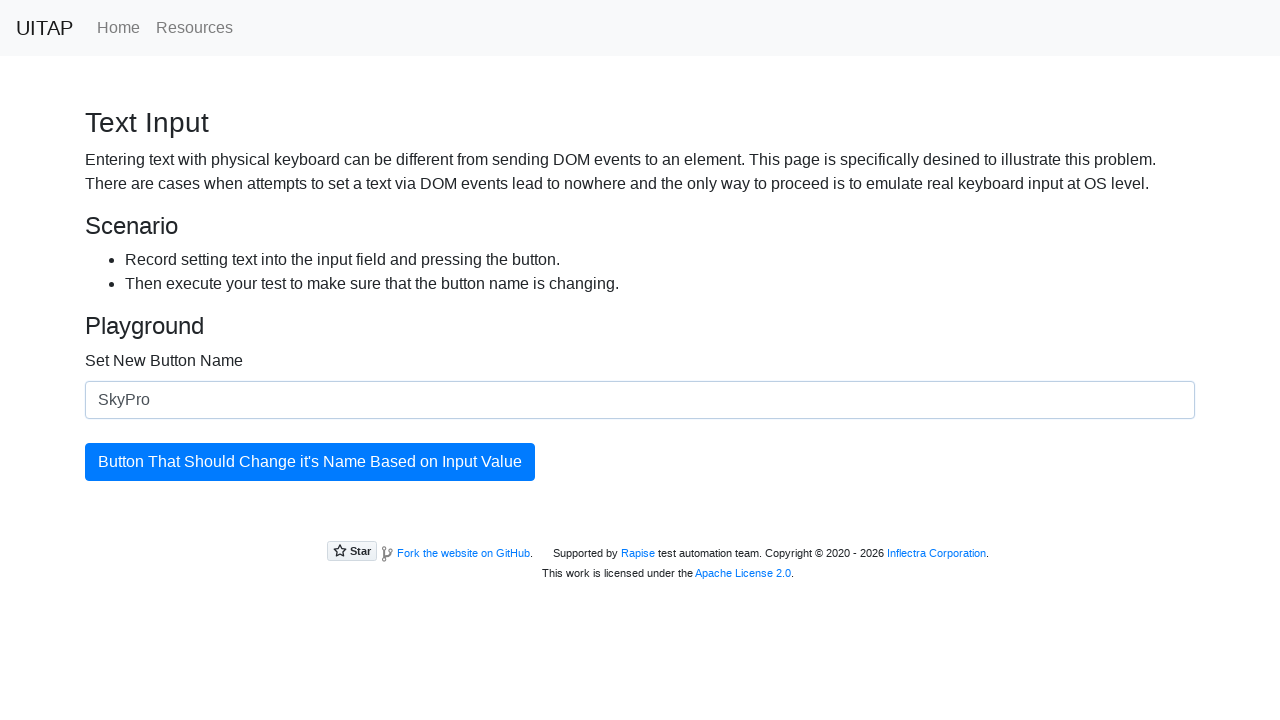

Clicked the button to update its label at (310, 462) on #updatingButton
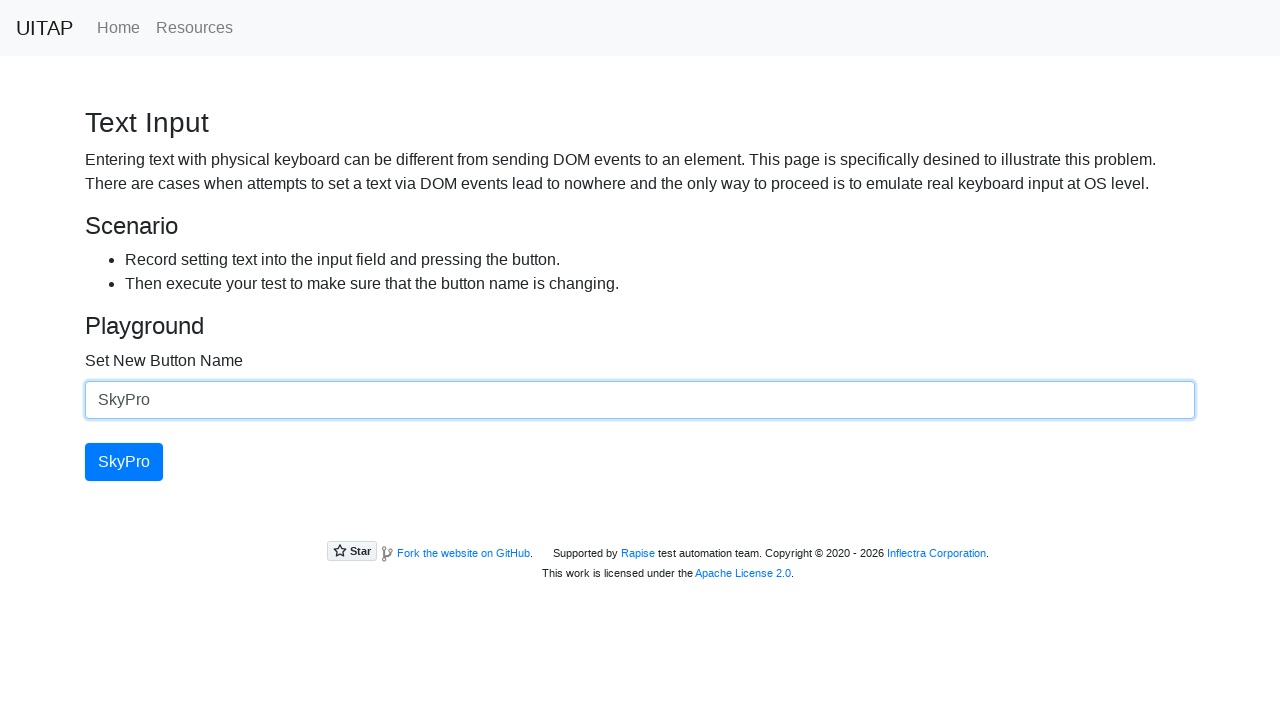

Button label successfully updated to 'SkyPro'
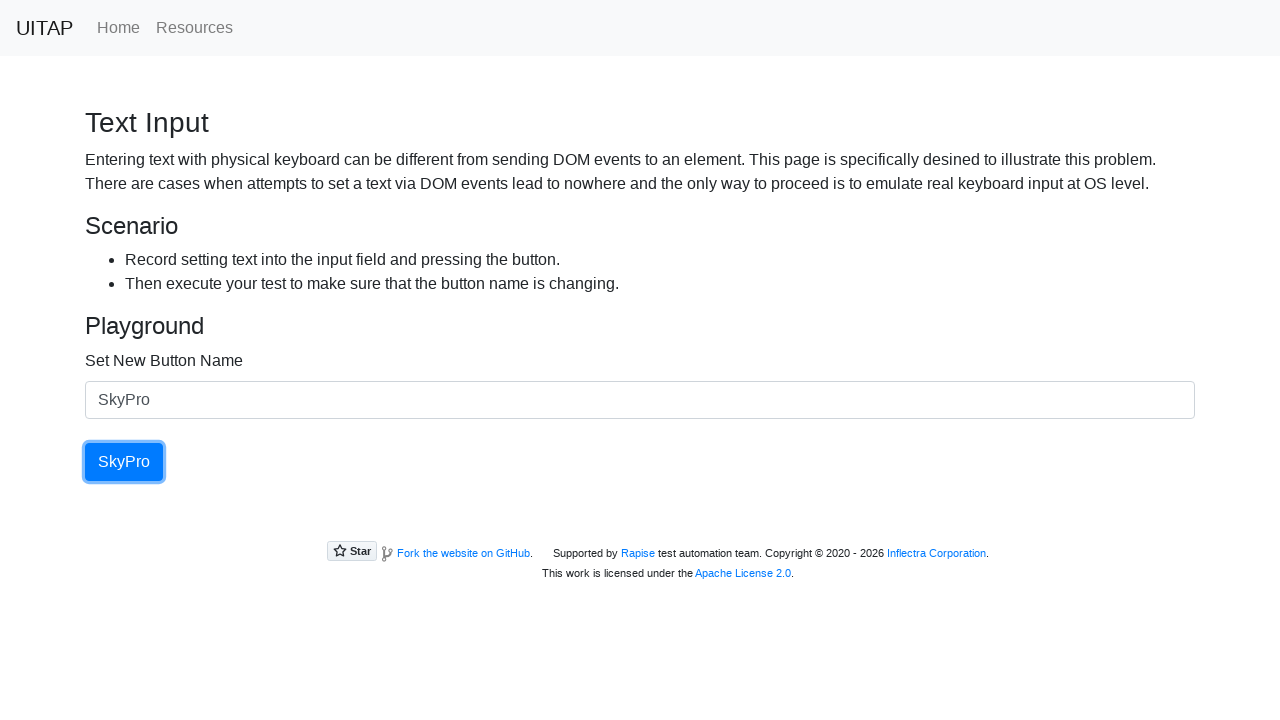

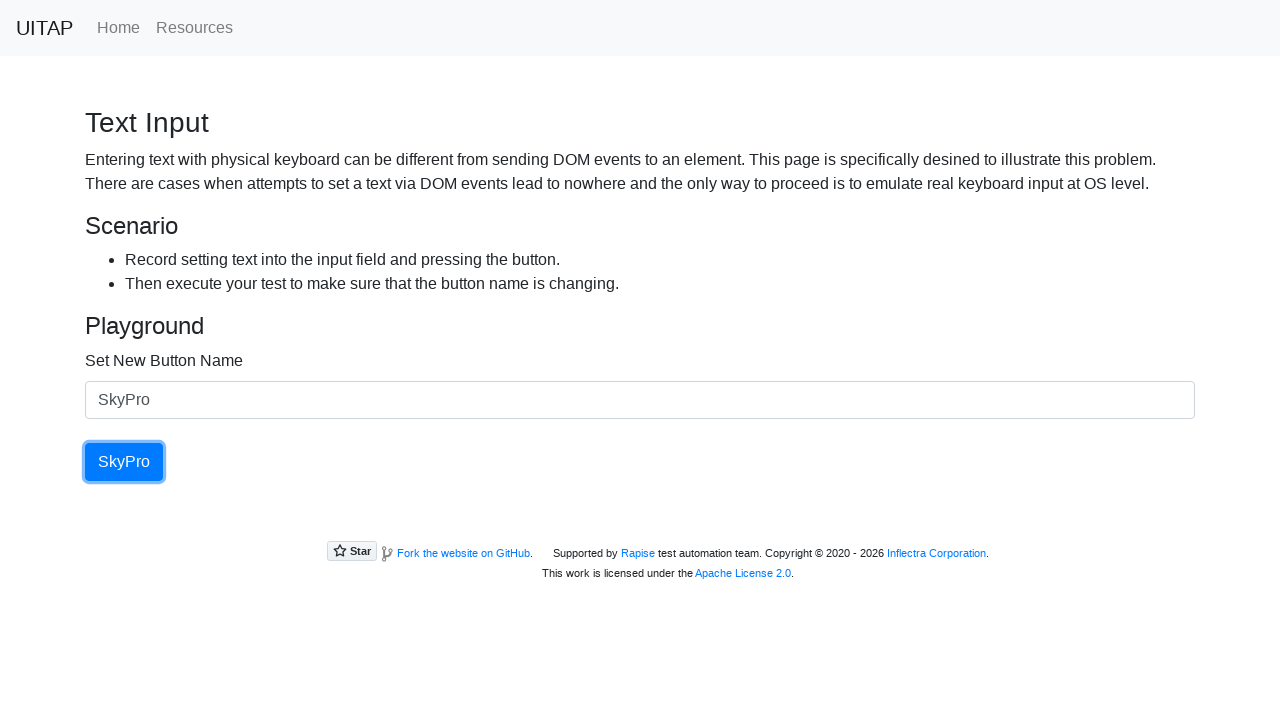